Tests tooltip visibility when hovering over a button

Starting URL: https://demoqa.com/elements

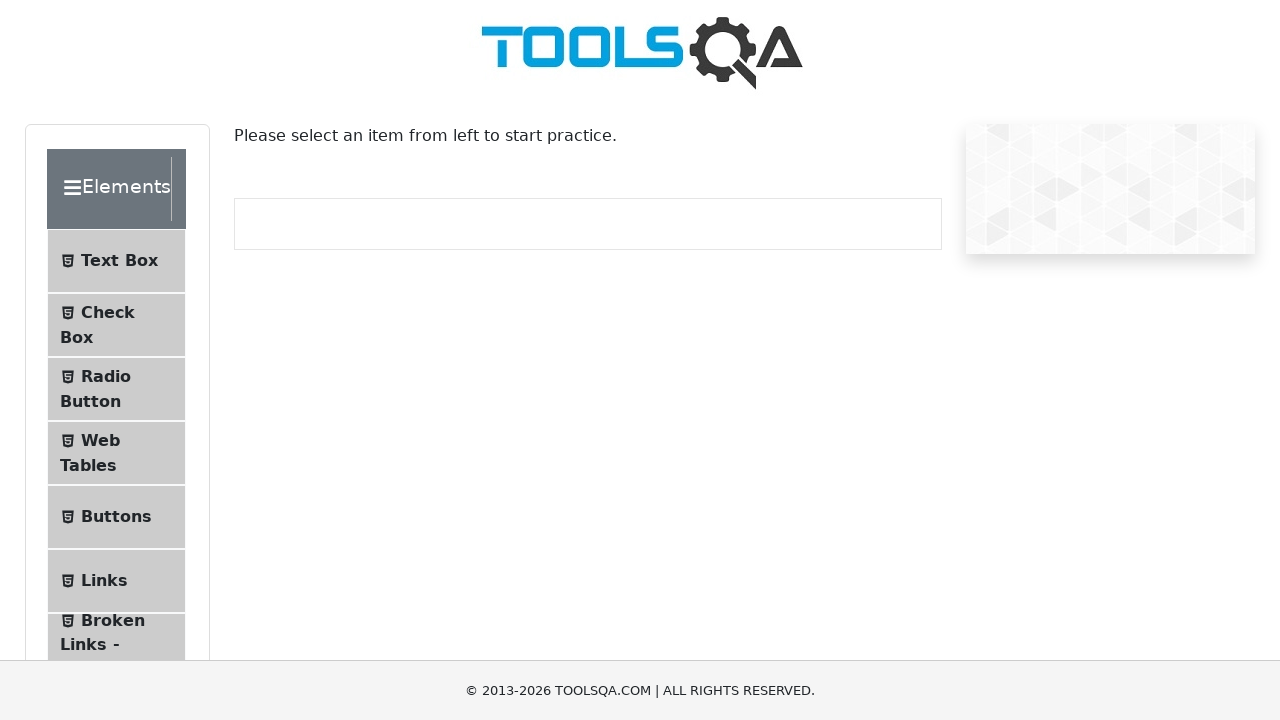

Clicked on Widgets section at (103, 387) on internal:text="Widgets"i
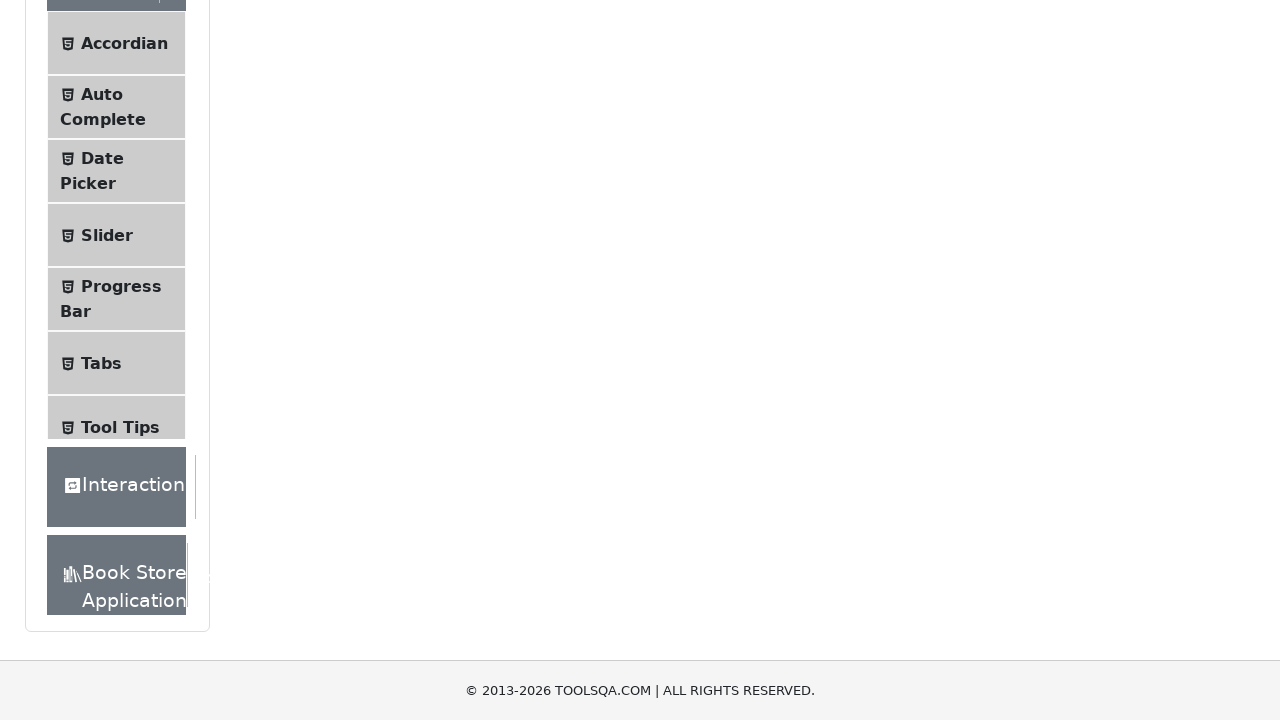

Clicked on Tool Tips option at (120, 267) on internal:text="Tool Tips"i
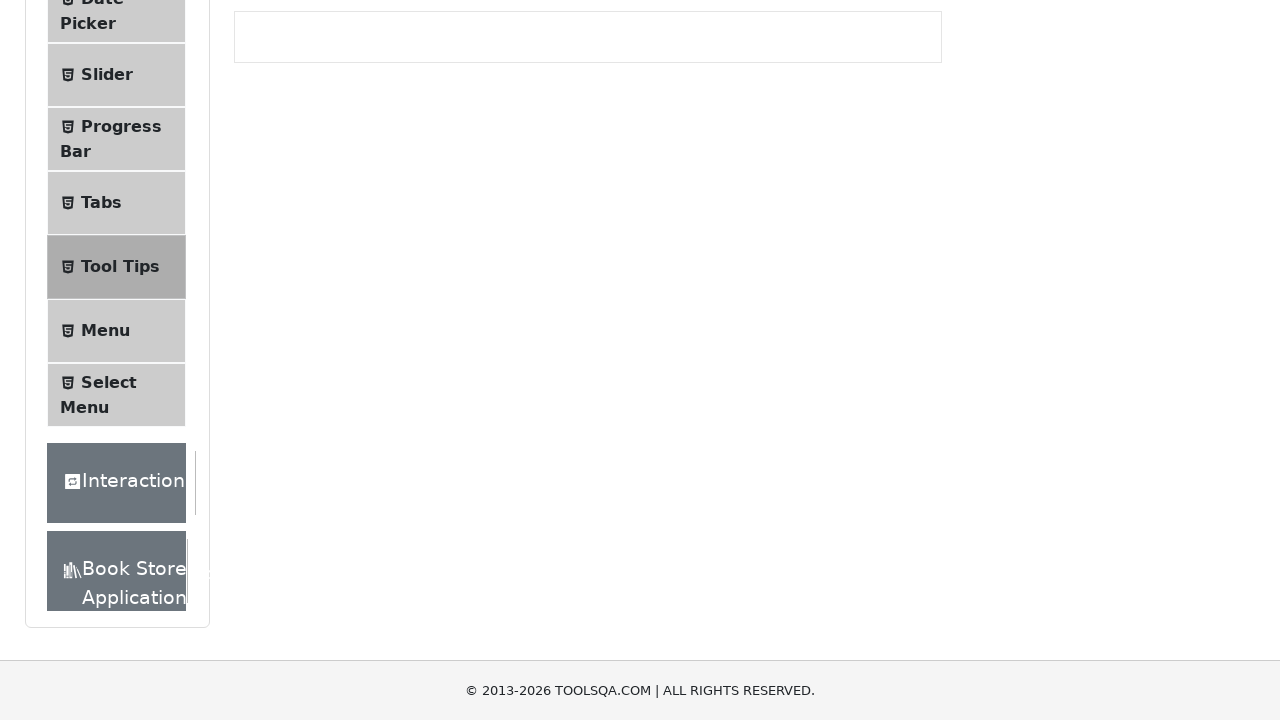

Hovered over the 'Hover me to see' button at (313, 282) on internal:role=button[name="Hover me to see"i]
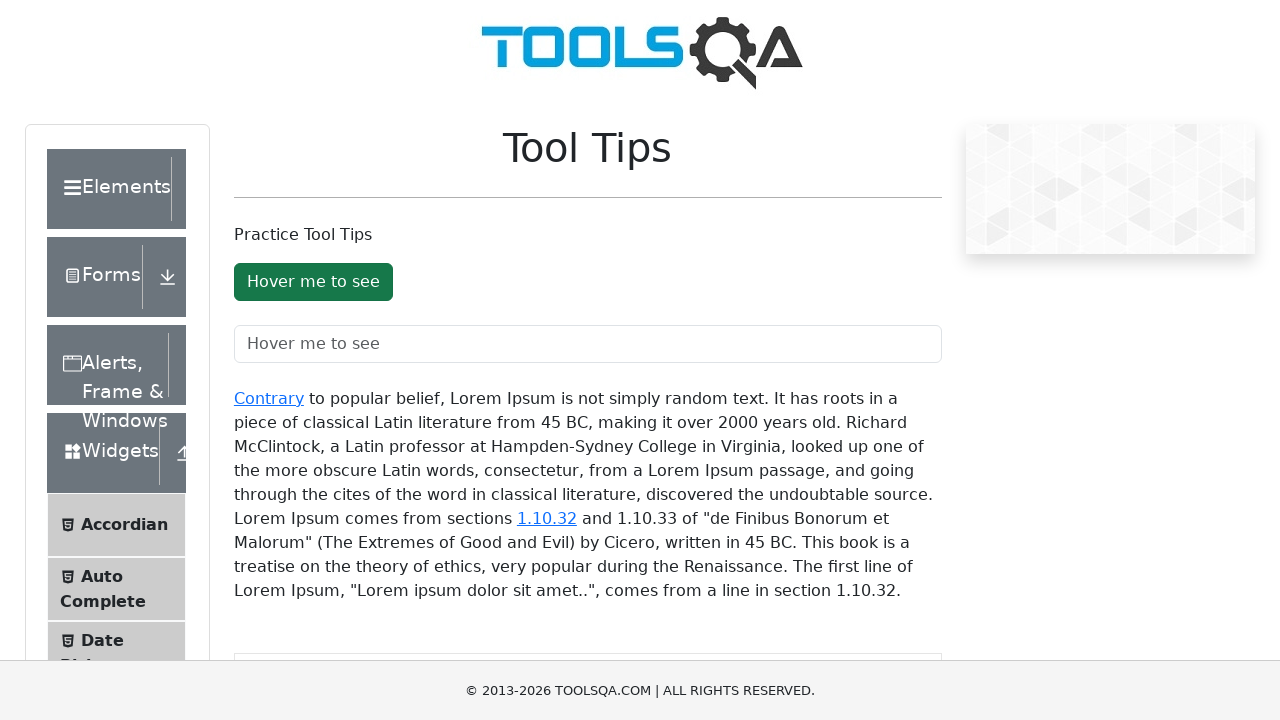

Tooltip appeared after hovering over button
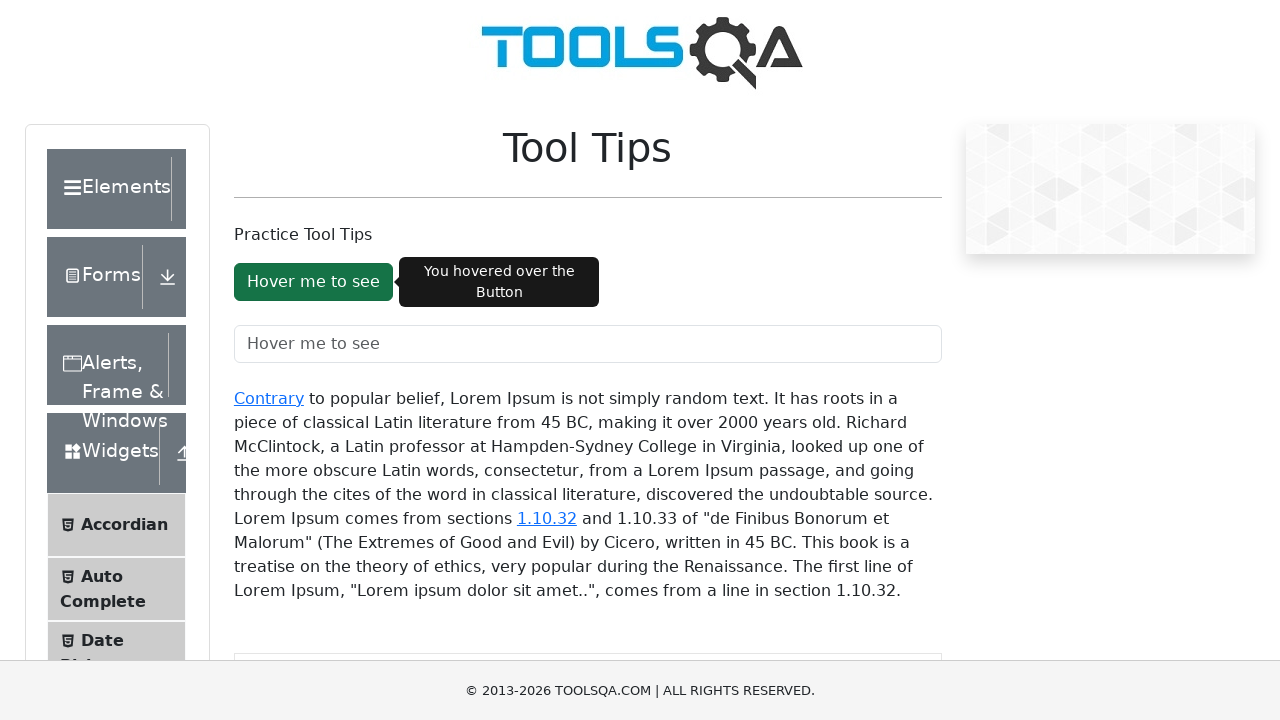

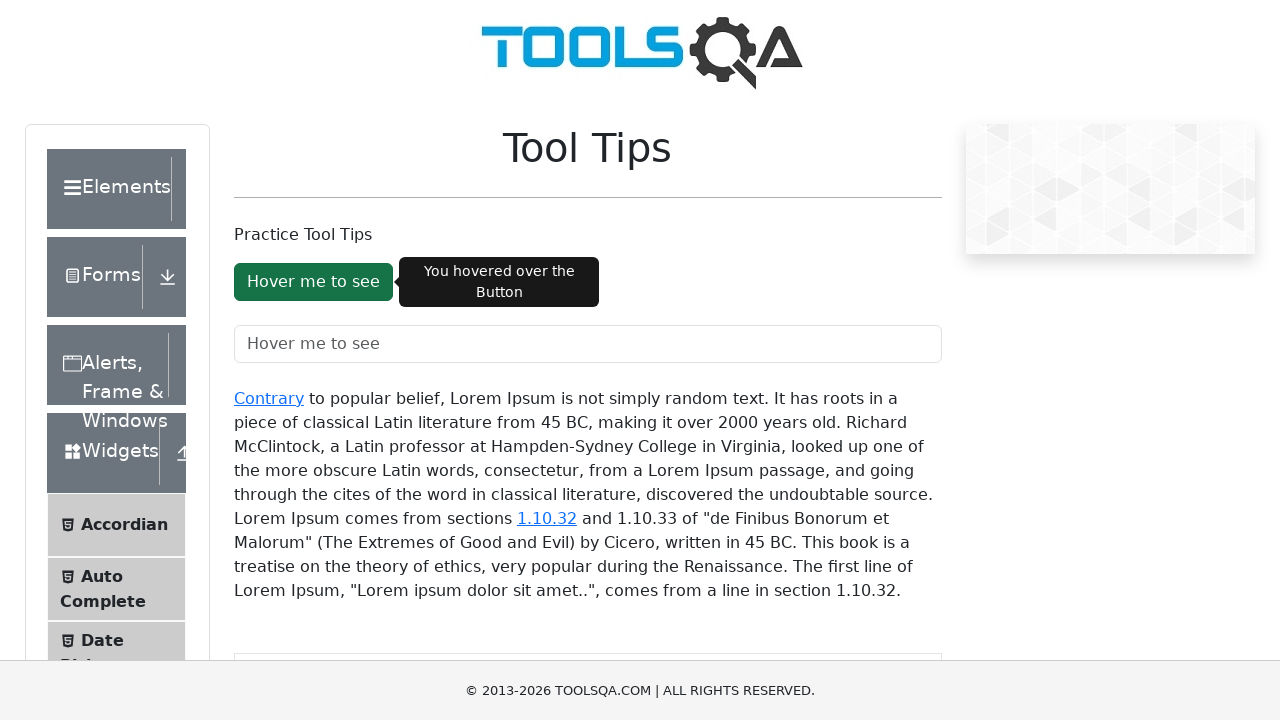